Tests JavaScript prompt dialog by clicking a button and entering text in the prompt

Starting URL: http://www.w3schools.com/js/tryit.asp?filename=tryjs_prompt

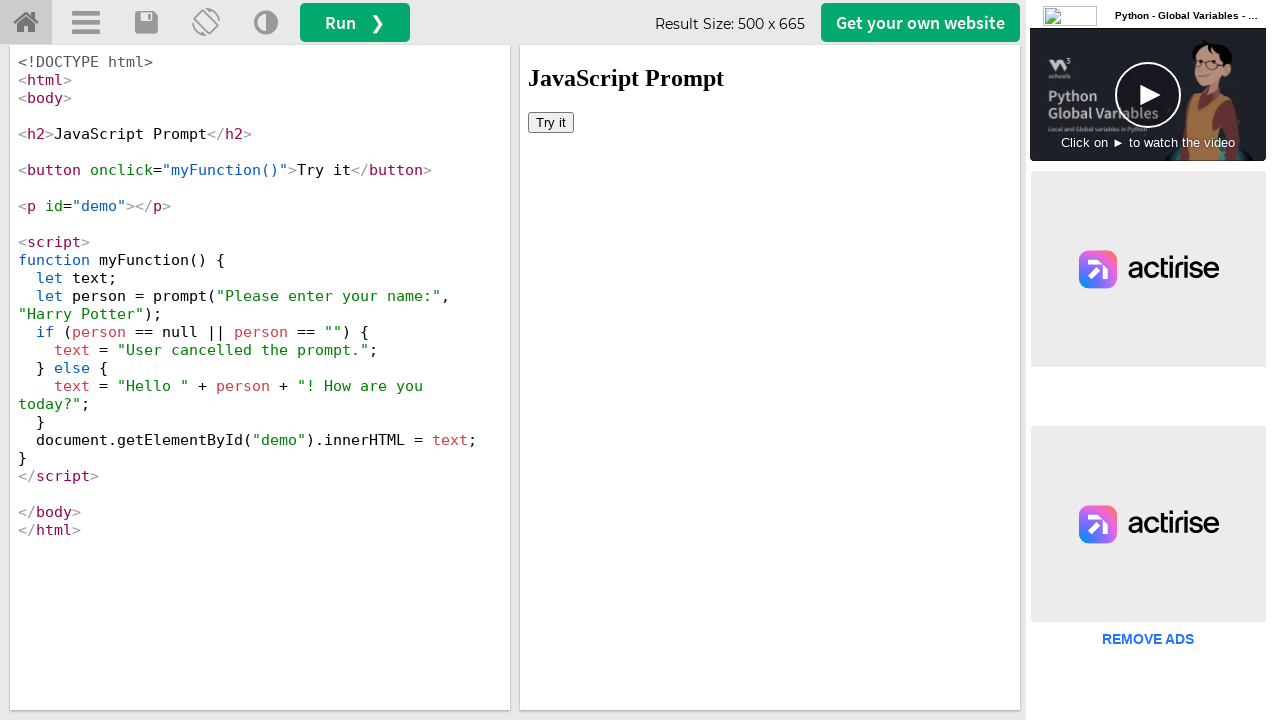

Set up dialog handler to accept prompt with text 'Flying Monkey'
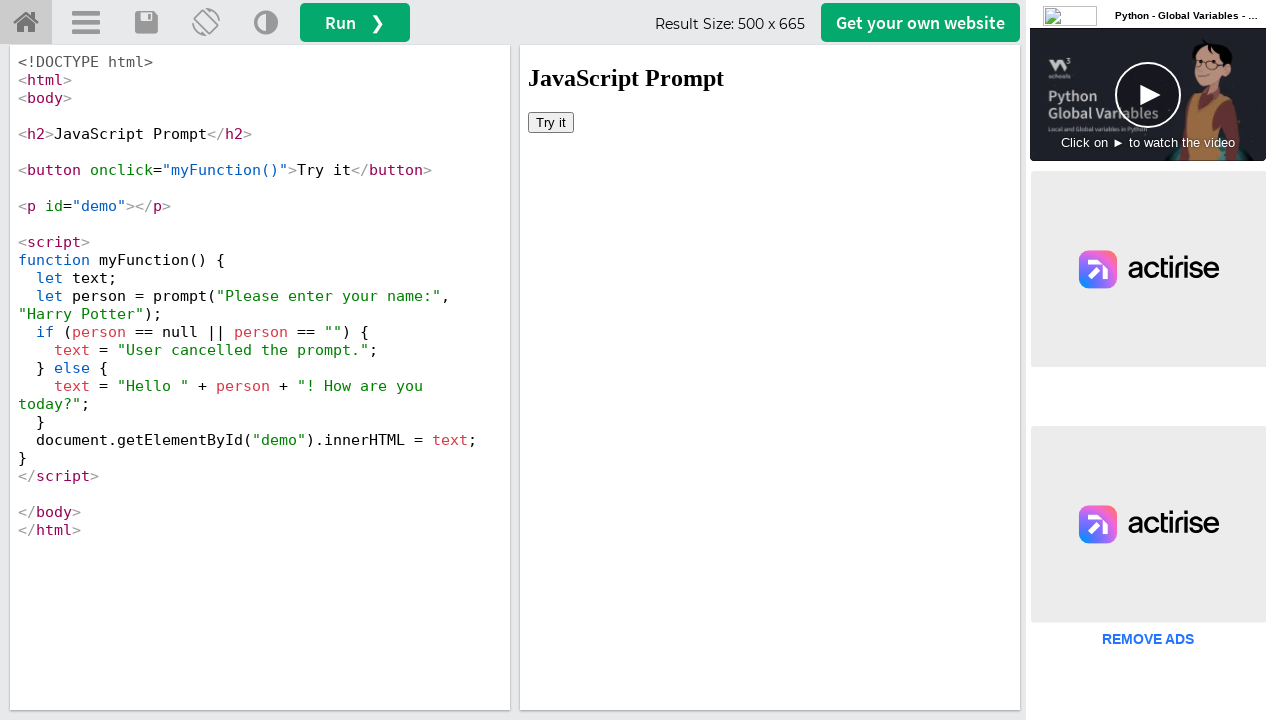

Clicked button in iframe to trigger JavaScript prompt dialog at (551, 122) on #iframeResult >> internal:control=enter-frame >> button
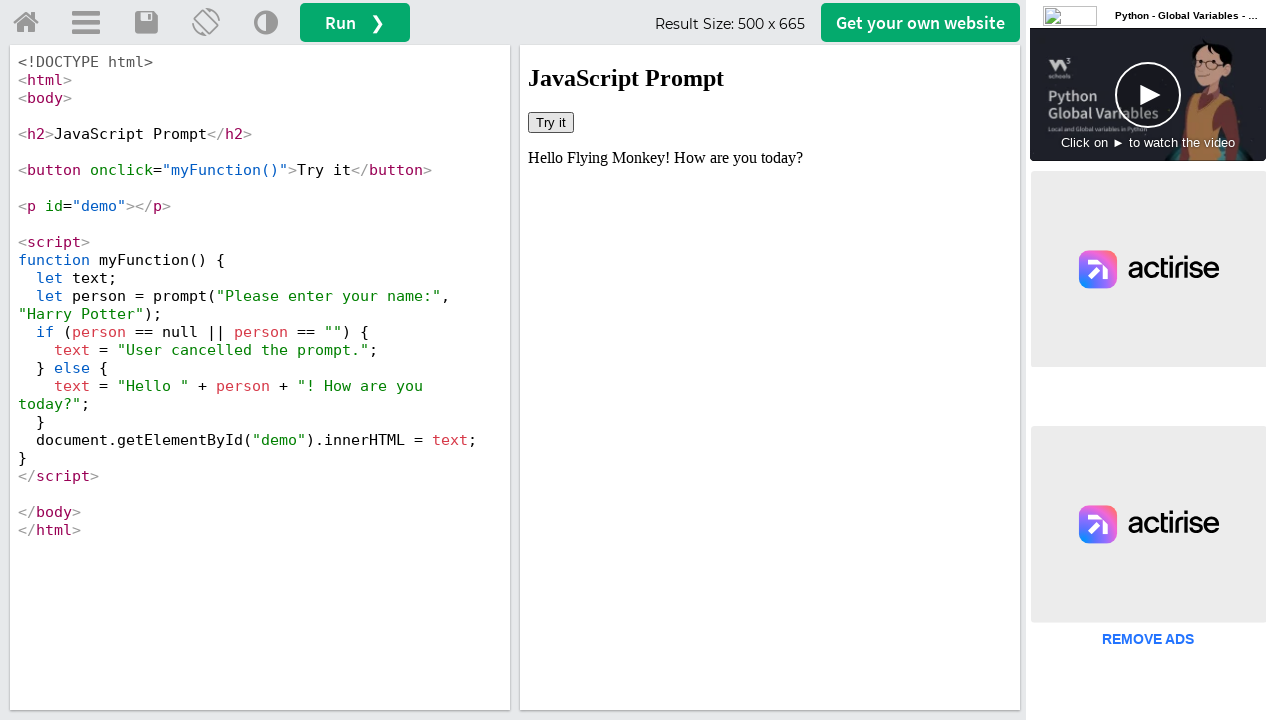

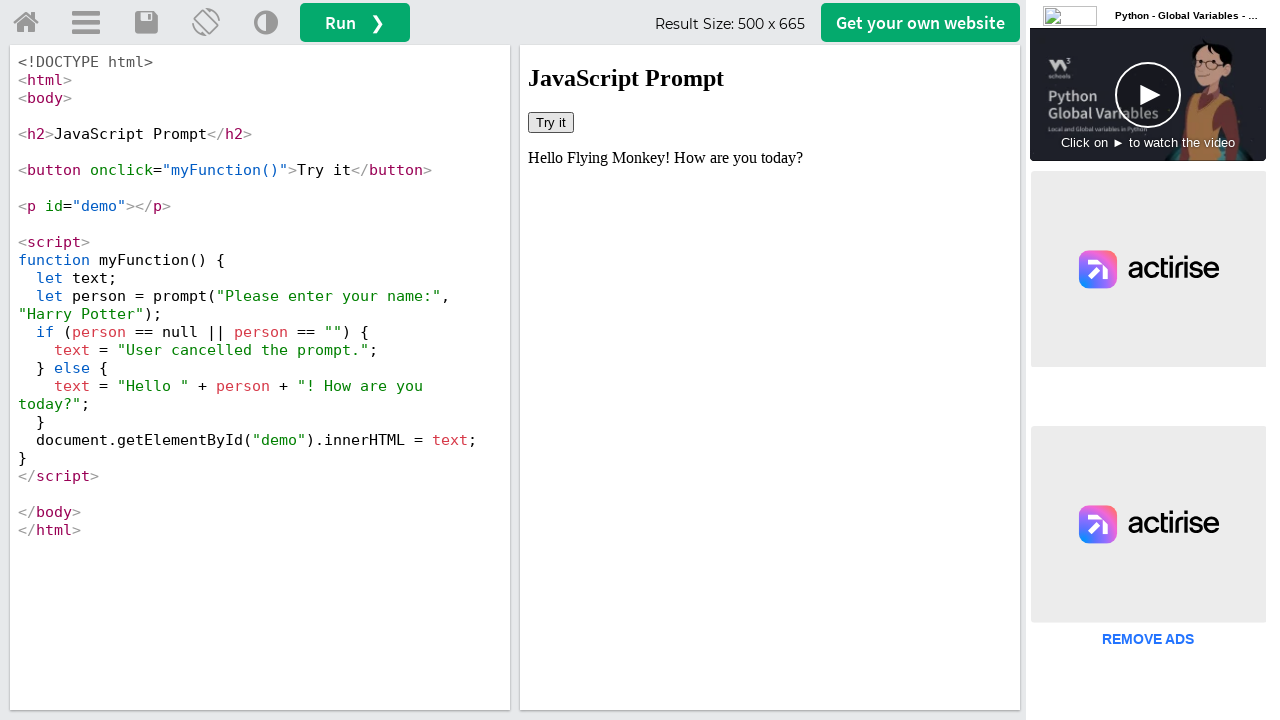